Tests input field functionality by entering a numeric value, clearing it, and entering a different value

Starting URL: http://the-internet.herokuapp.com/inputs

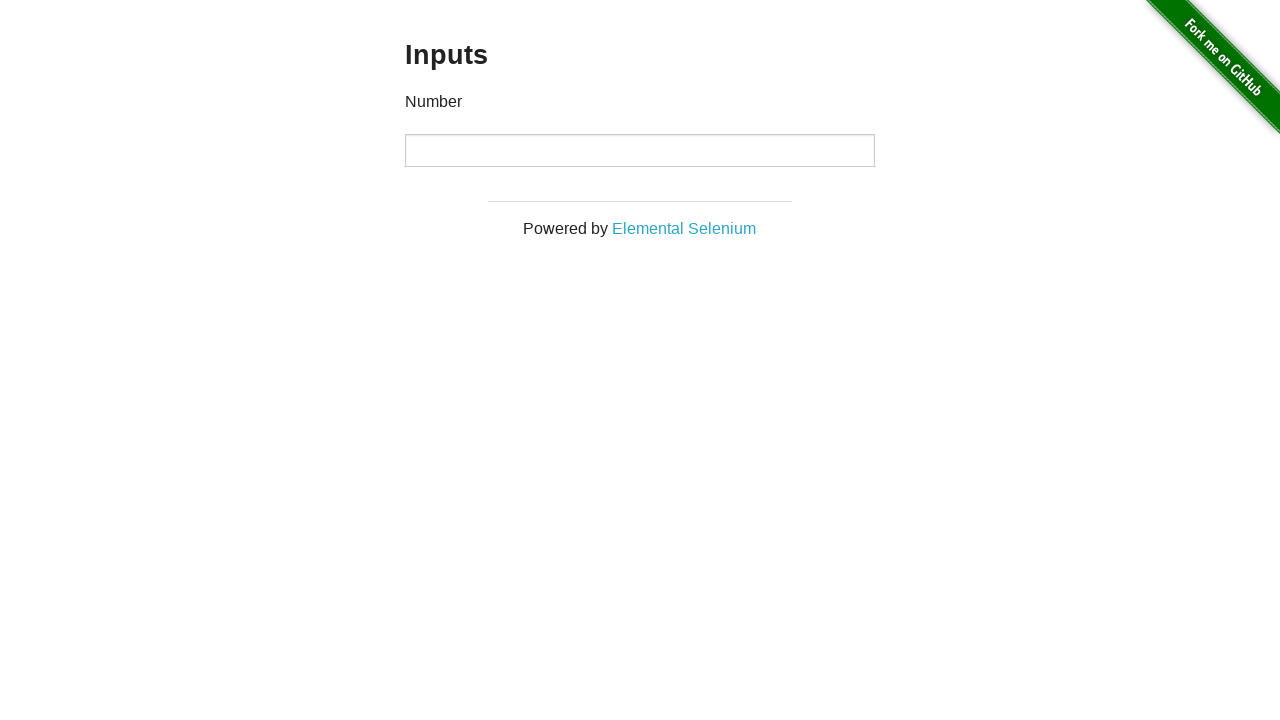

Entered numeric value '1000' into input field on input
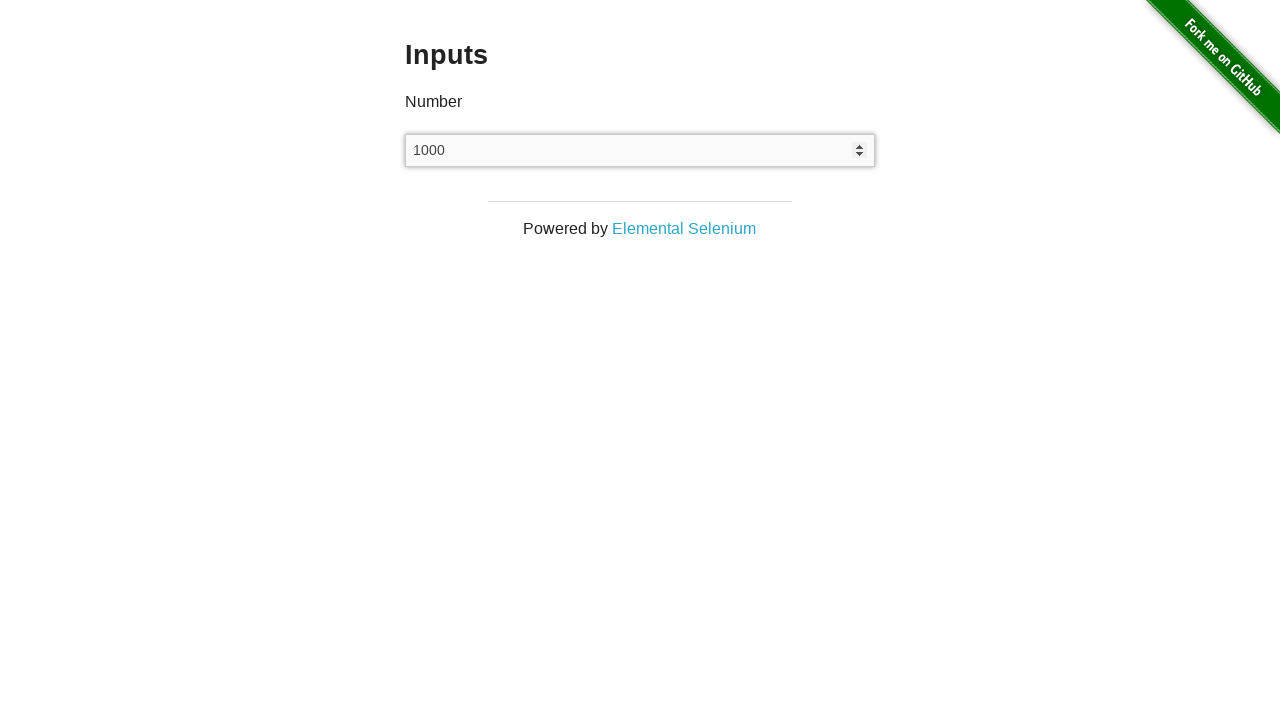

Cleared the input field on input
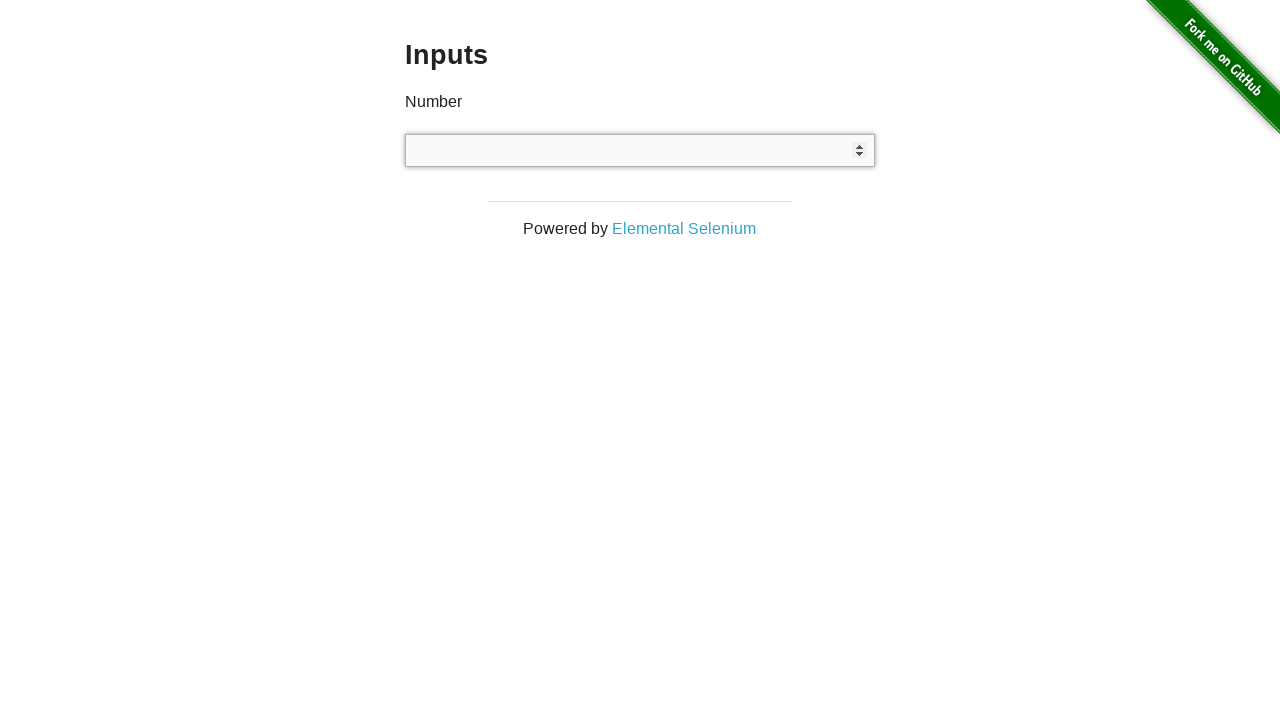

Entered new numeric value '999' into input field on input
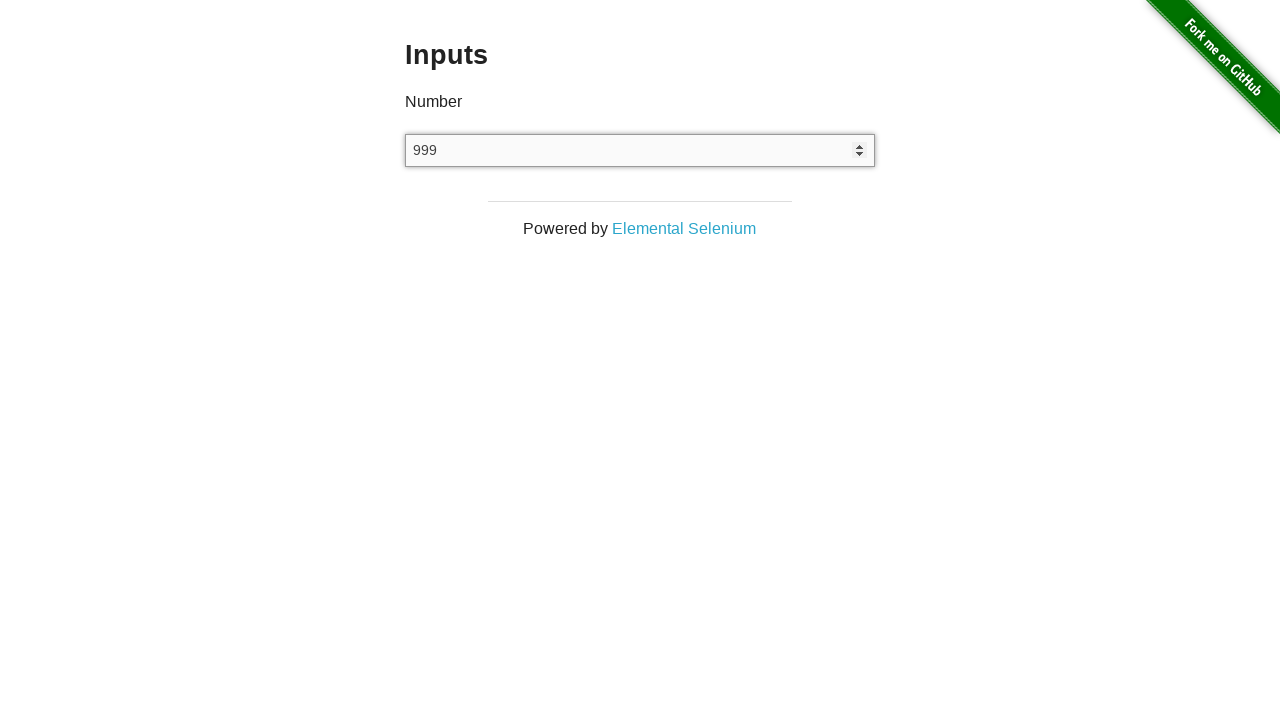

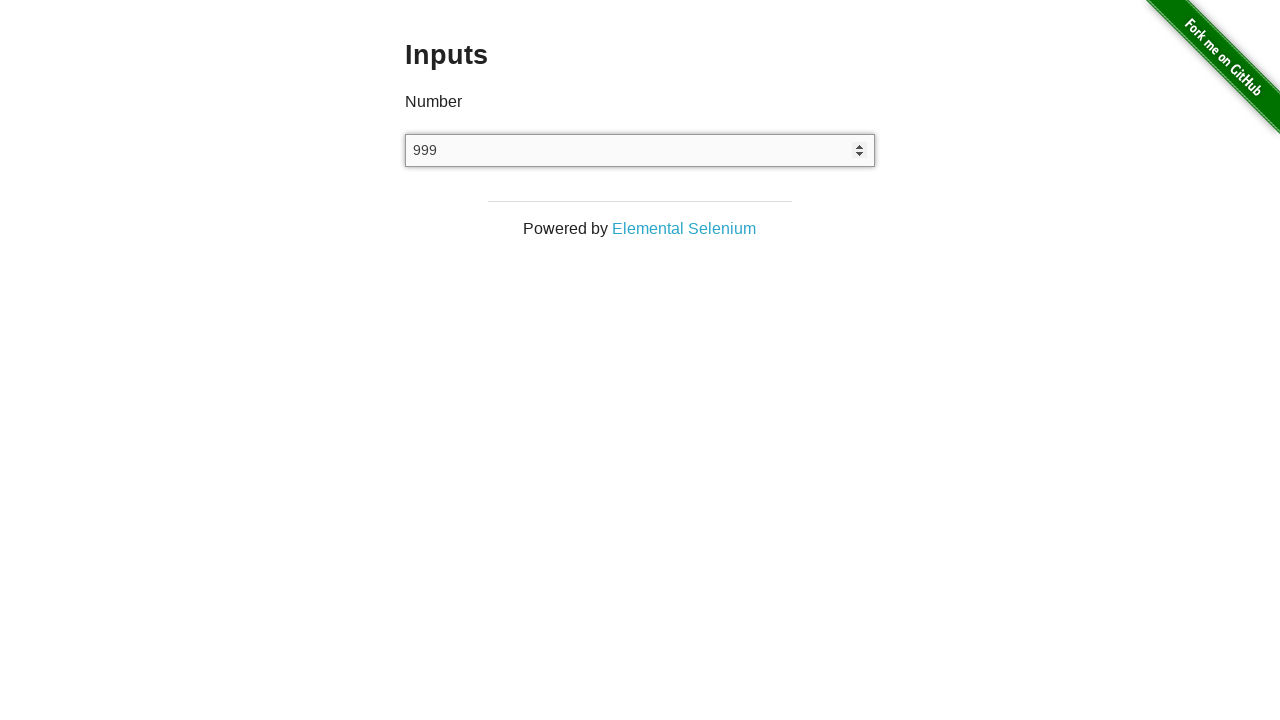